Tests clicking the Next - Do More button navigates to learn section

Starting URL: https://neuronpedia.org/gemma-scope#steer

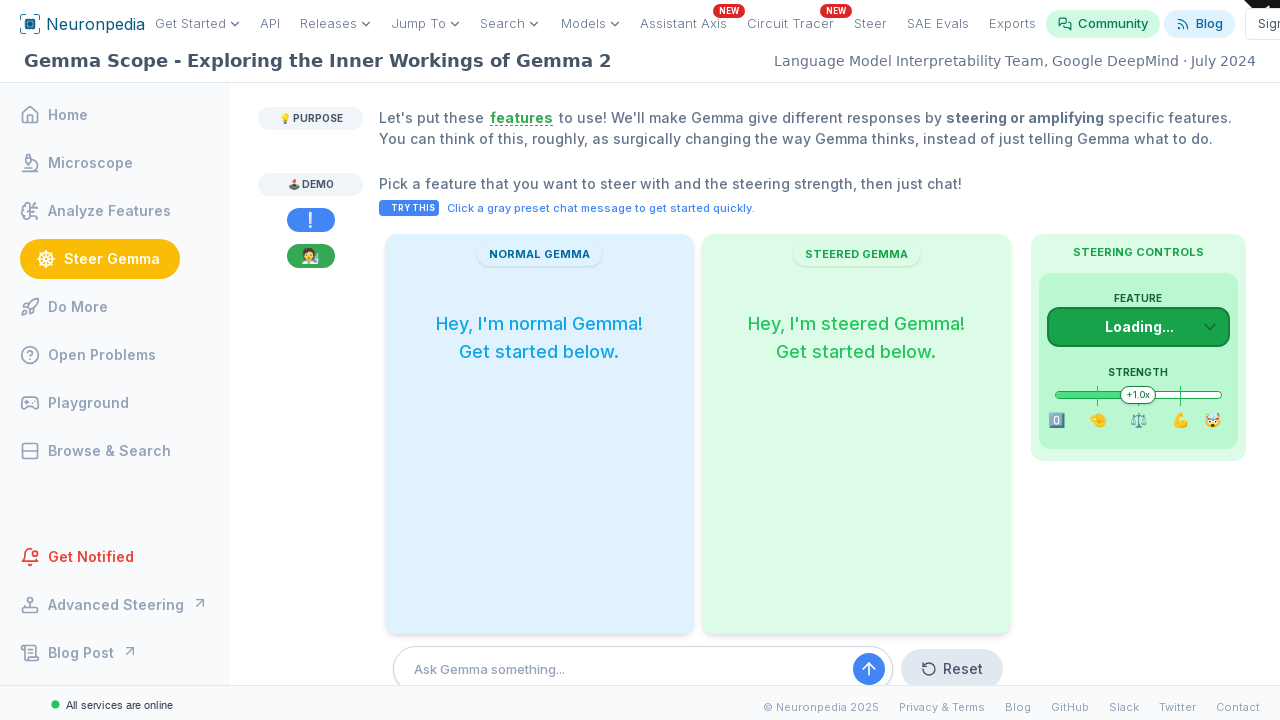

Clicked the Next - Do More button at (467, 540) on internal:text="Next - Do More"i
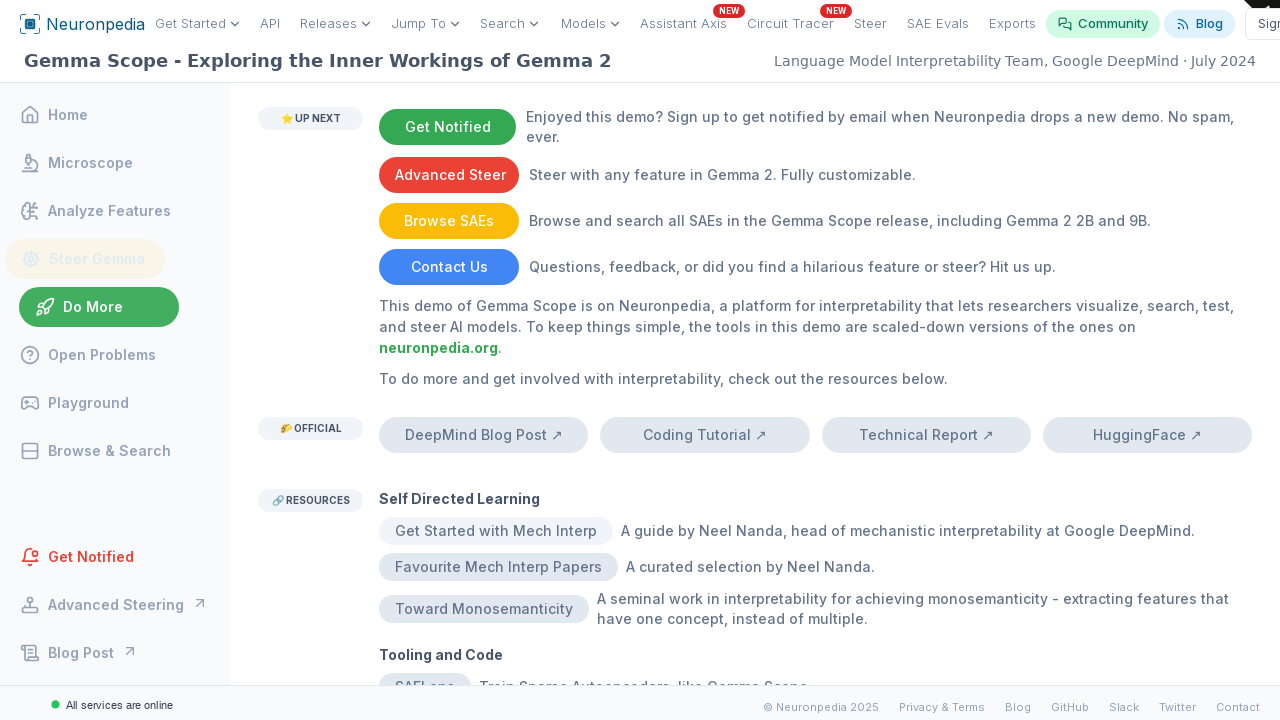

Verified navigation to learn section at https://www.neuronpedia.org/gemma-scope#learn
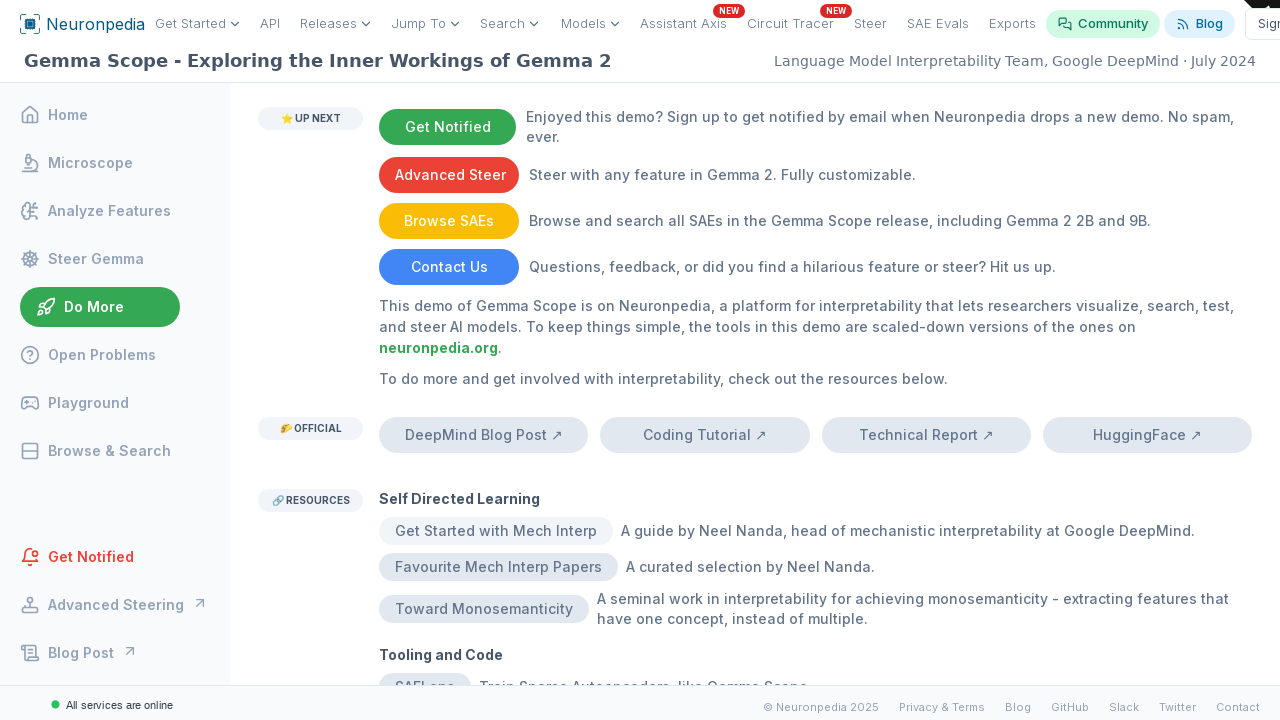

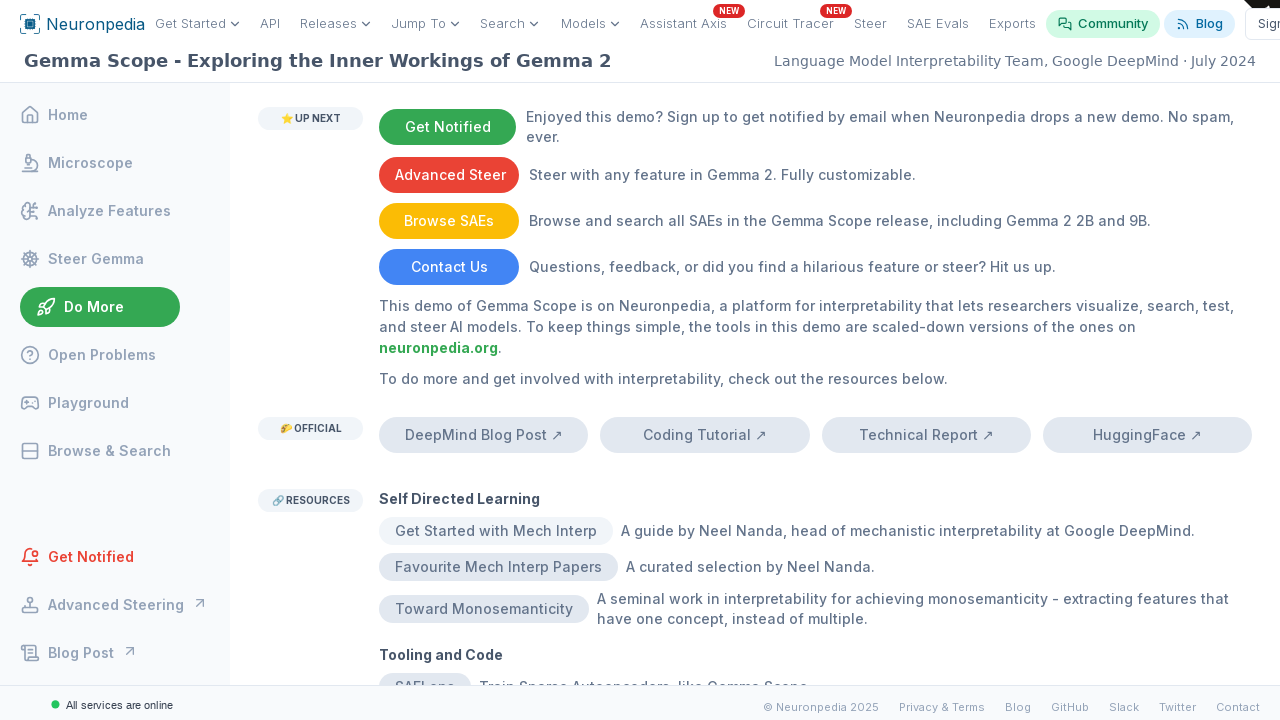